Tests enabling a disabled button by selecting an option from a dropdown and verifies the button state

Starting URL: https://www.qa-practice.com/elements/button/disabled

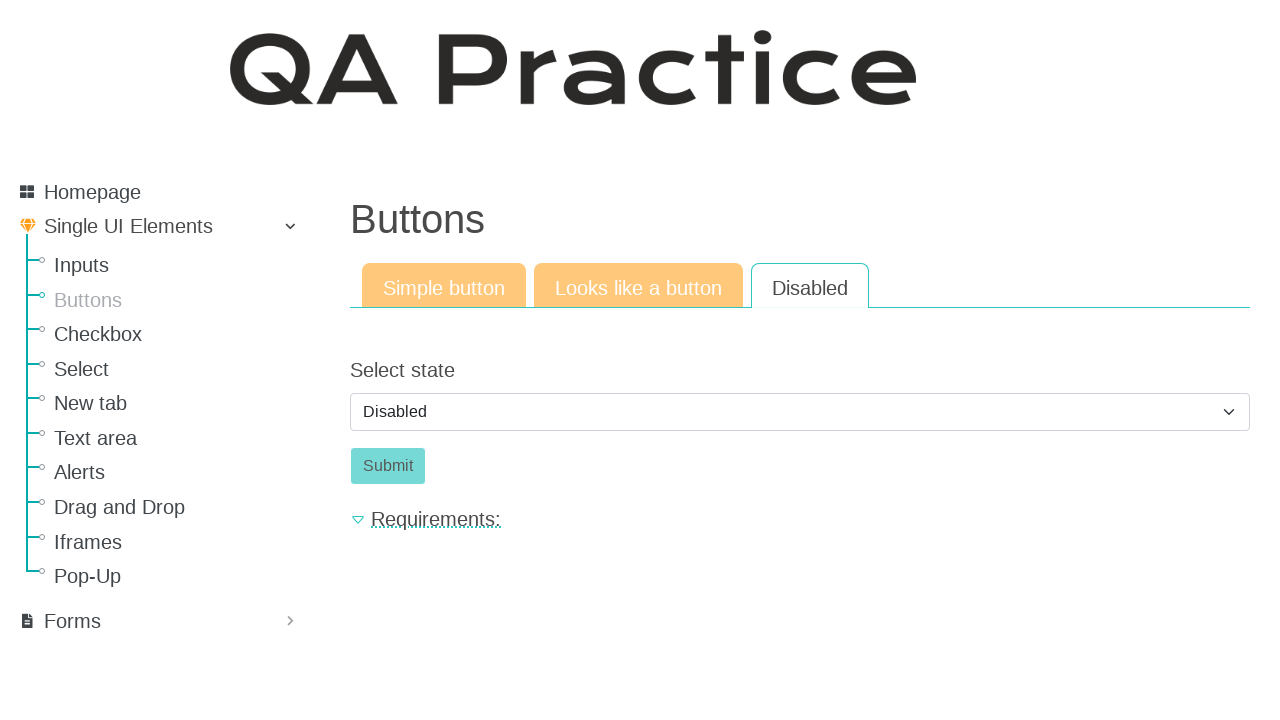

Verified submit button is initially disabled
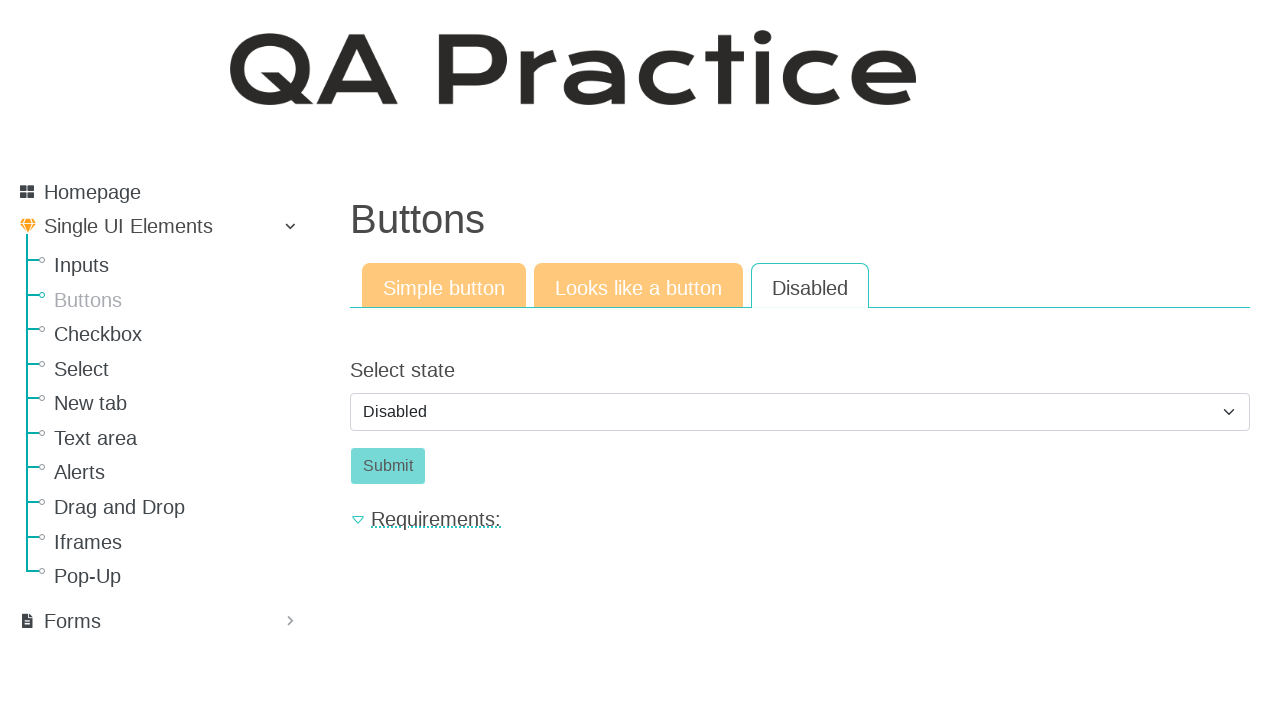

Selected 'enabled' option from dropdown on #id_select_state
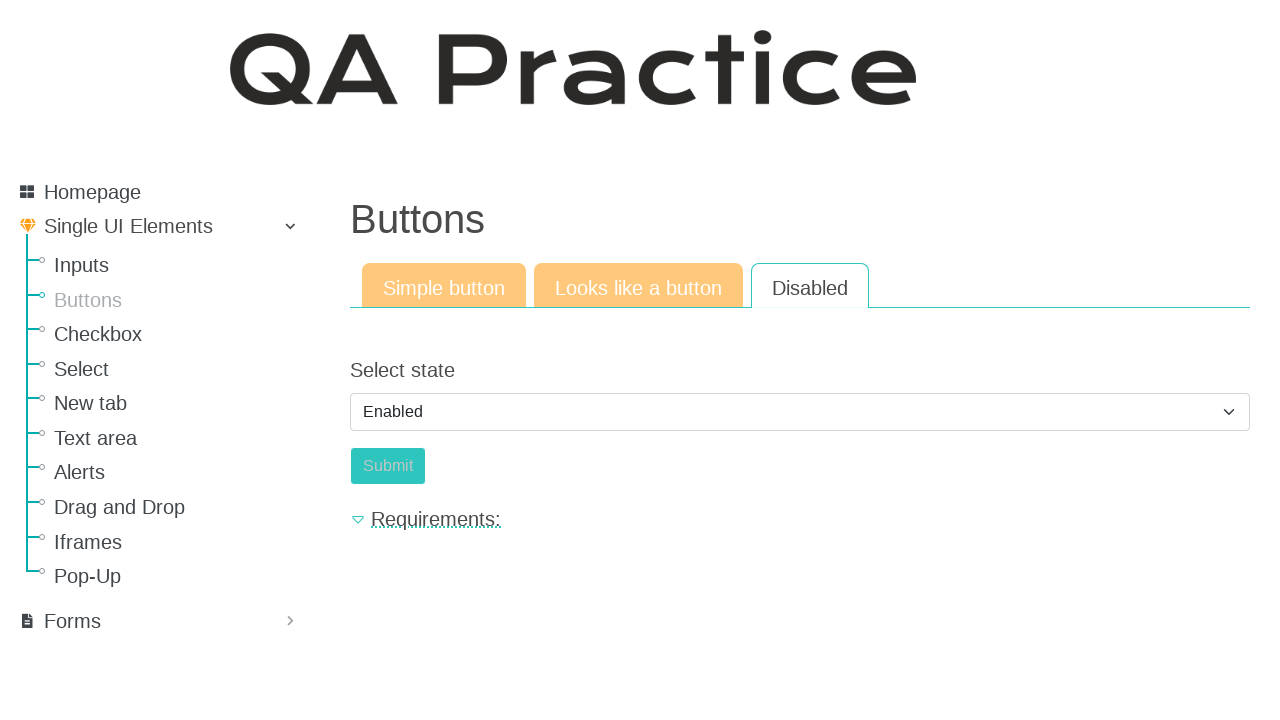

Verified submit button is now enabled
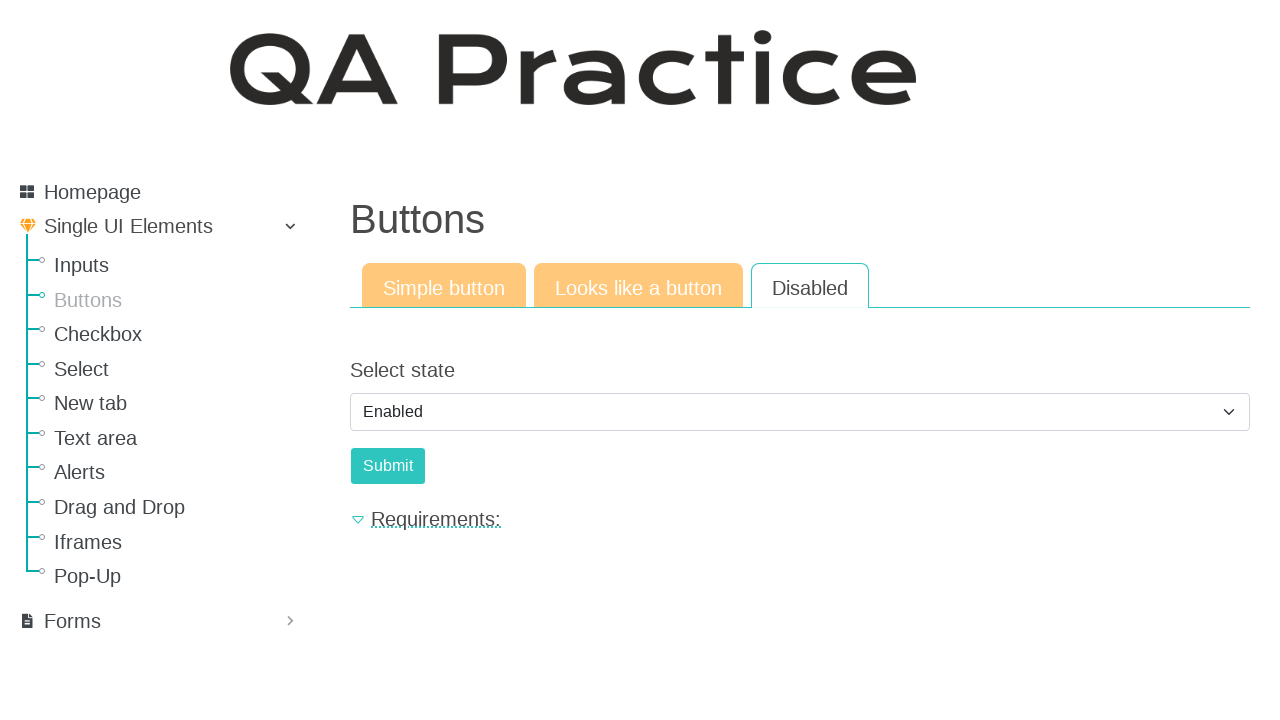

Verified submit button has correct text 'Submit'
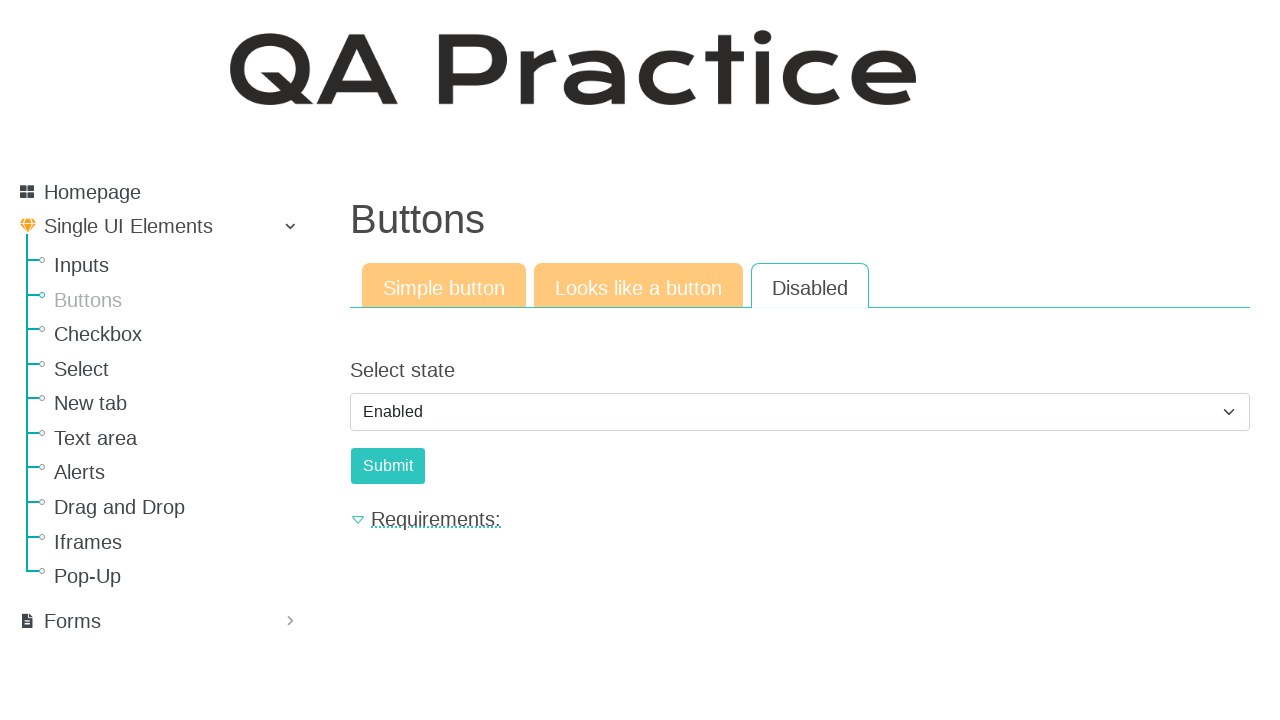

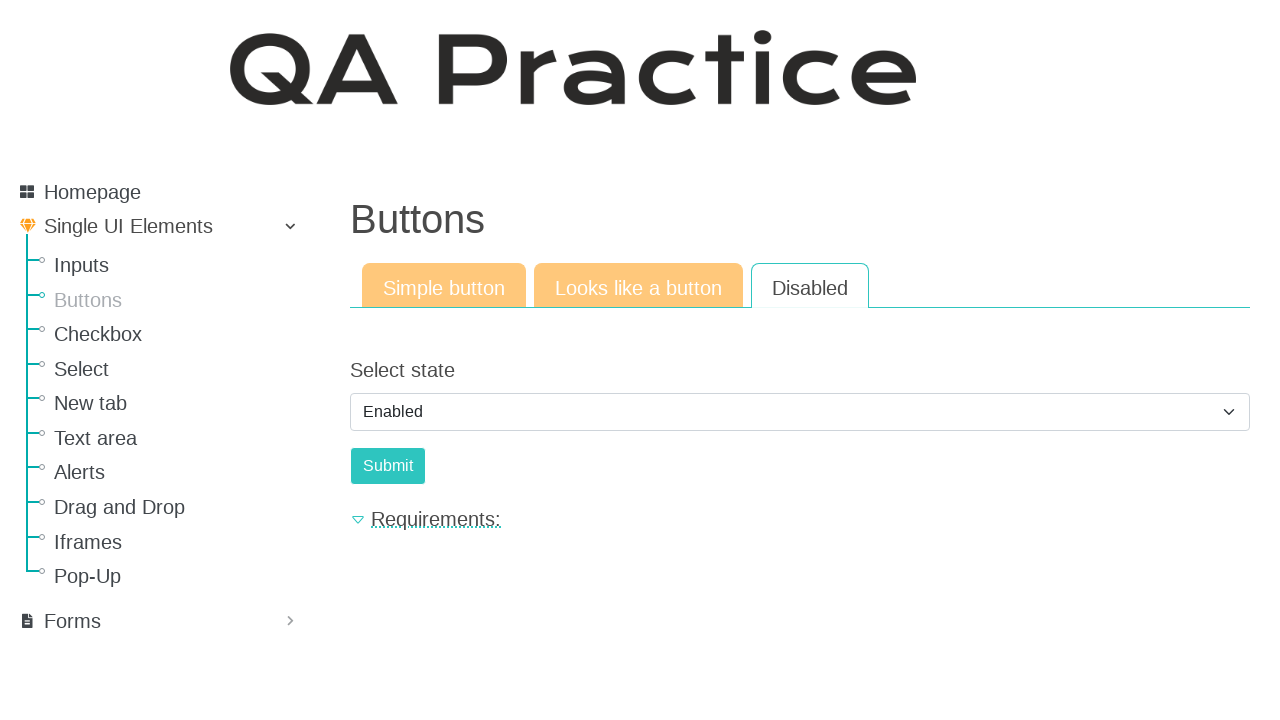